Tests scrolling to elements and filling form fields by scrolling to a name input and date input, then entering values into each field.

Starting URL: https://formy-project.herokuapp.com/scroll

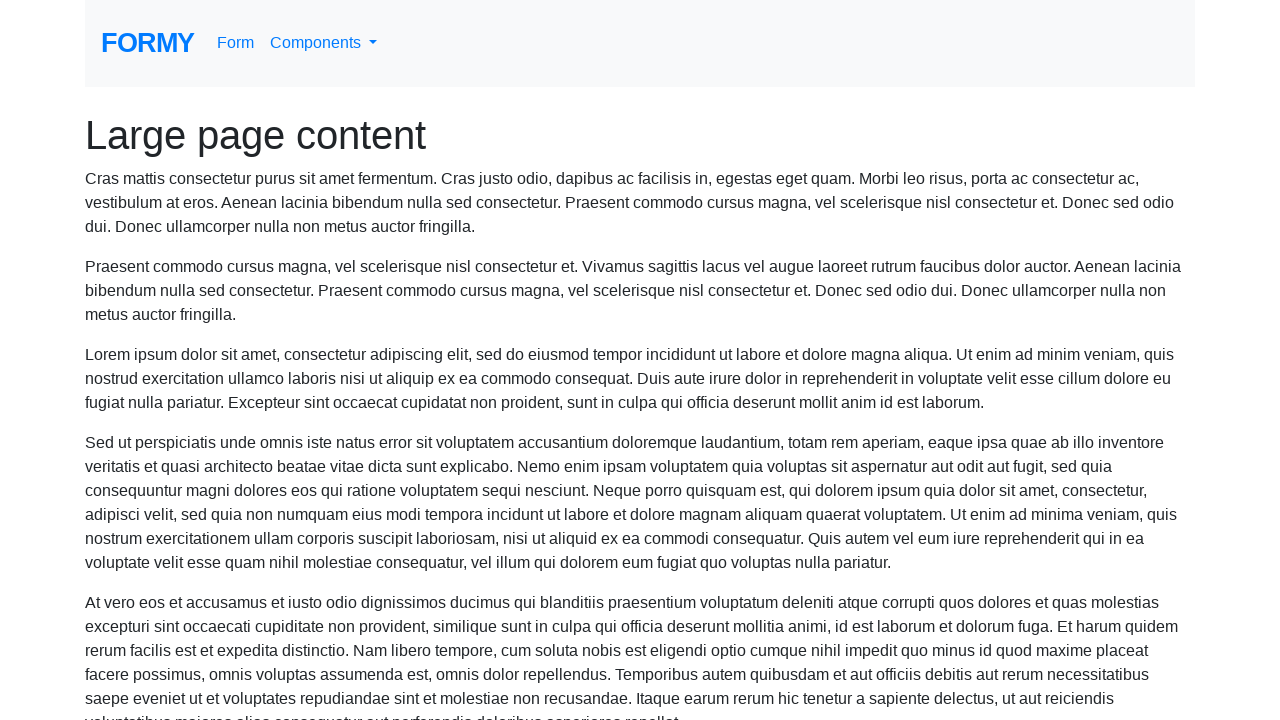

Scrolled to name input field
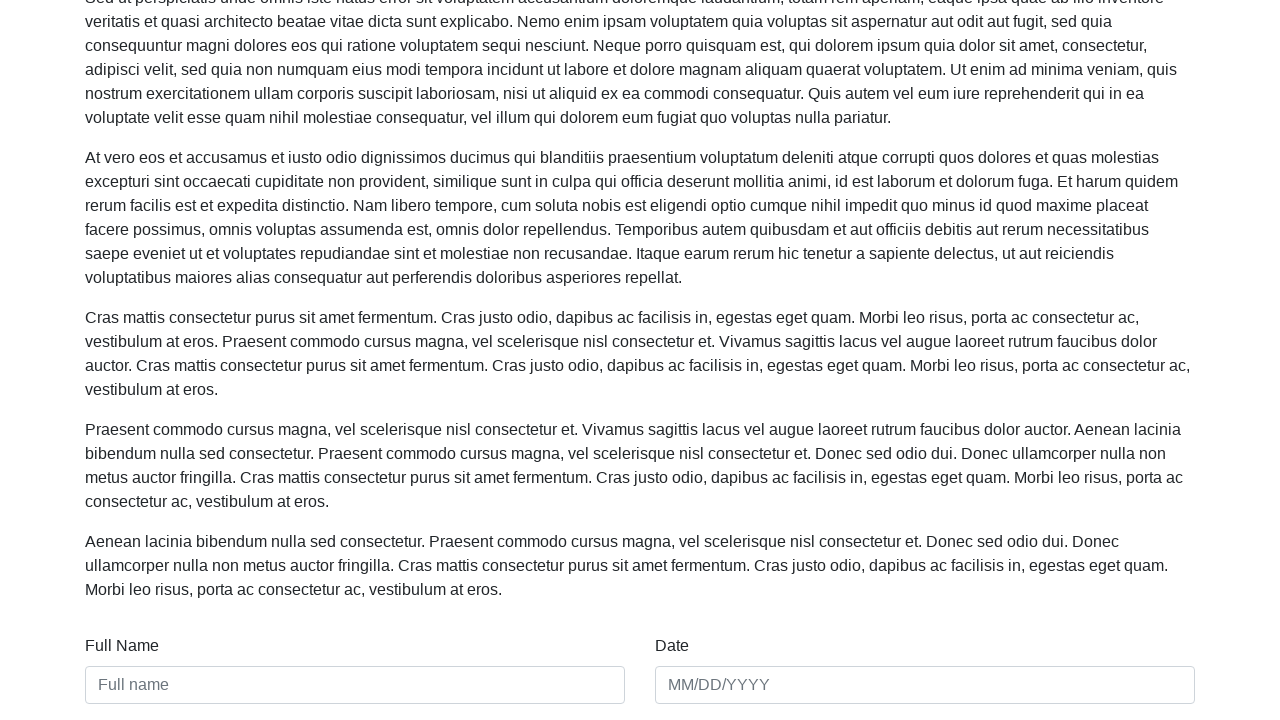

Filled name field with 'Marcus Thompson' on #name
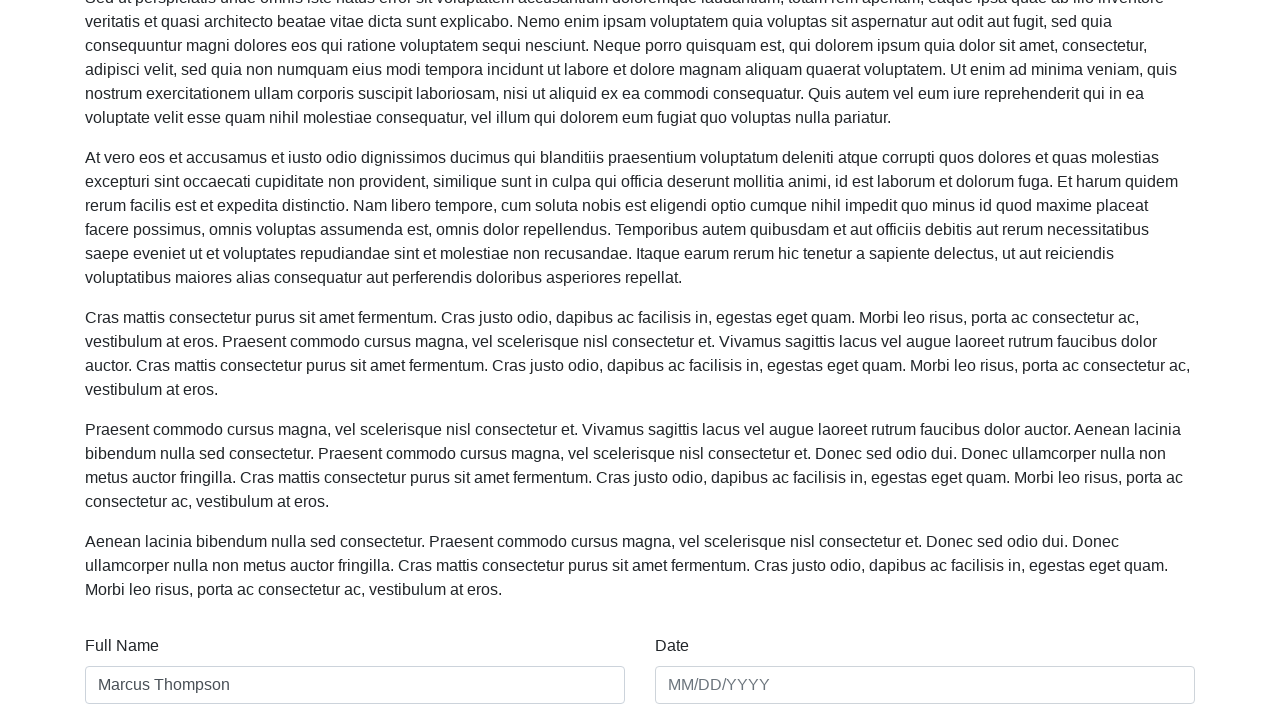

Scrolled to date input field
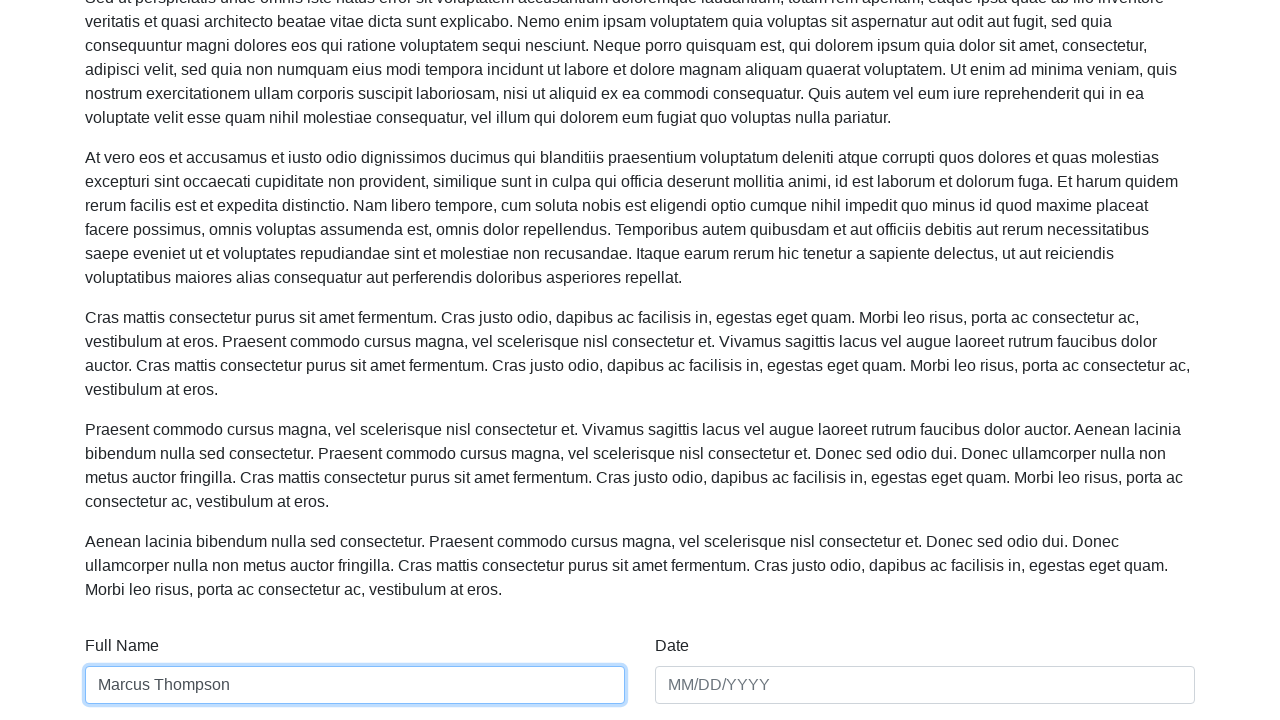

Filled date field with '03/15/2024' on #date
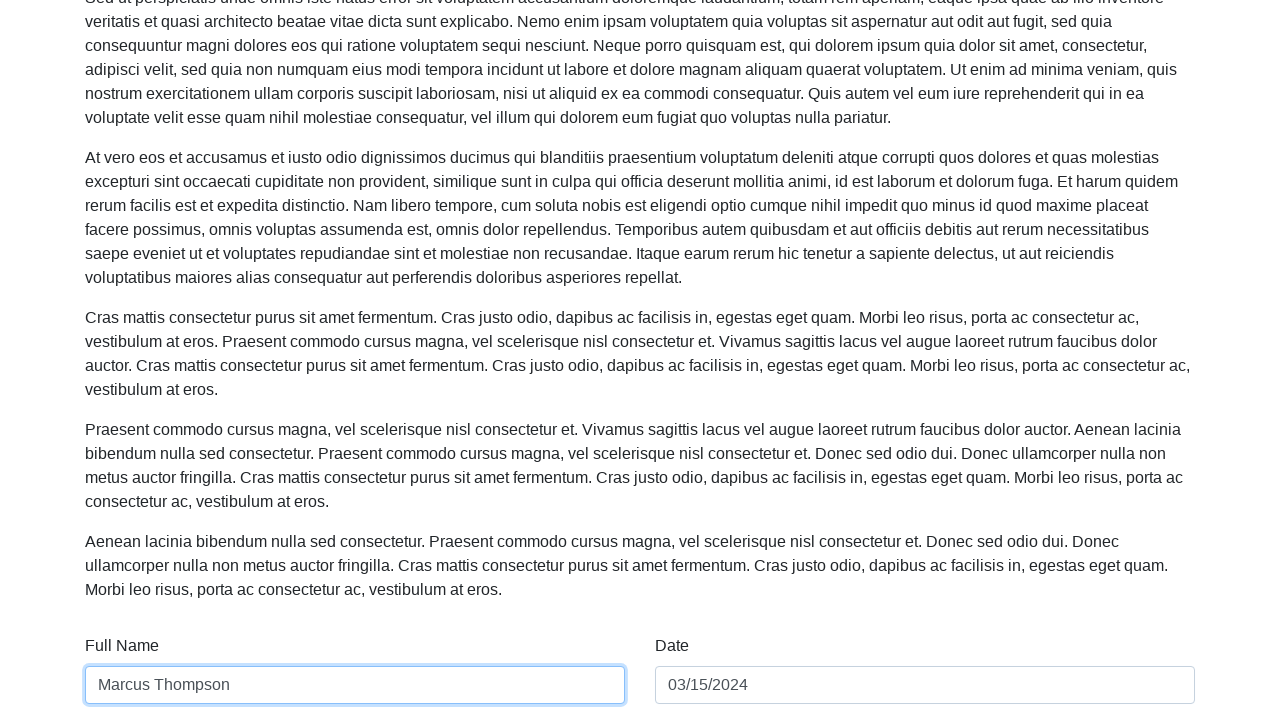

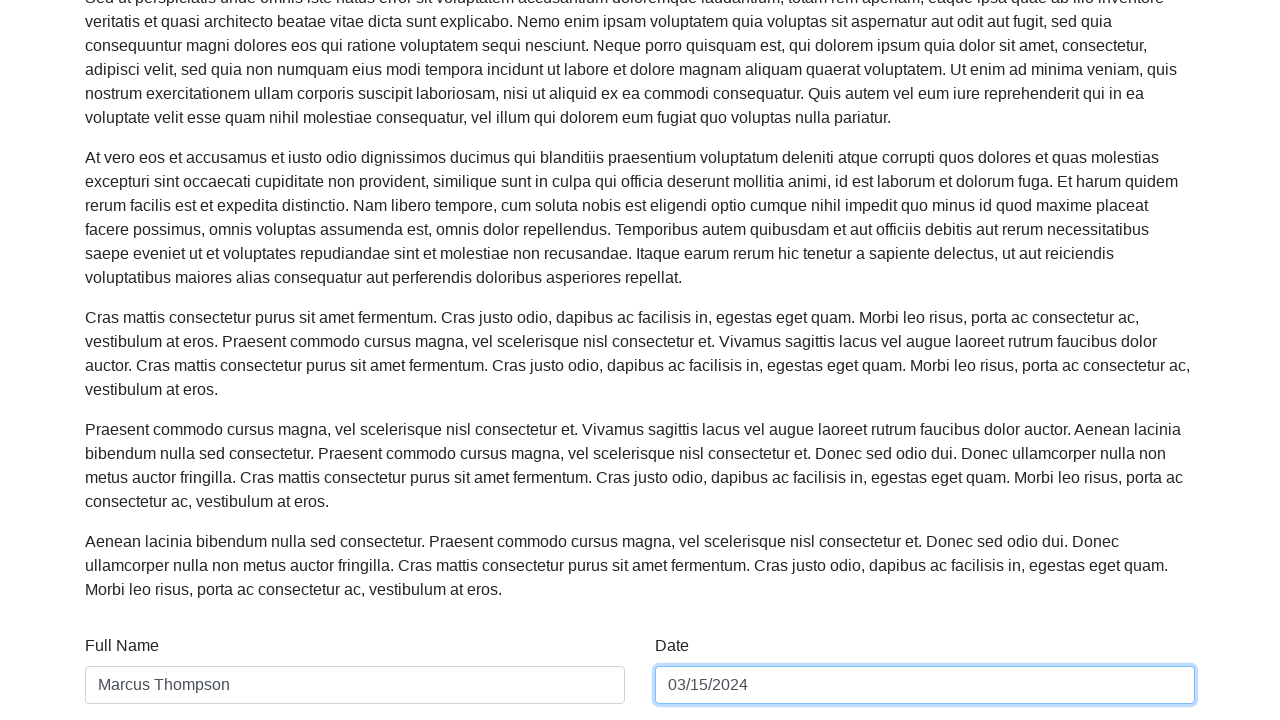